Tests a loader component by clicking on it and waiting for the loading to complete and a button to become clickable

Starting URL: https://demo.automationtesting.in/Loader.html

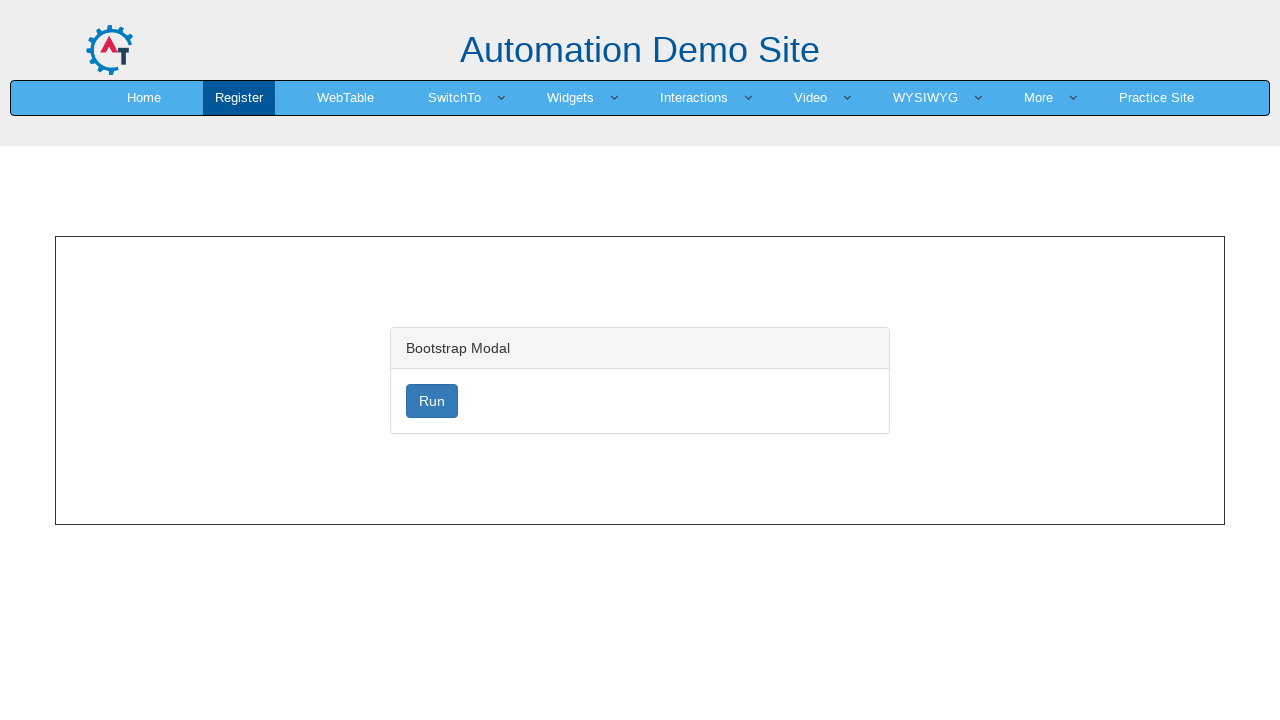

Clicked on loader element to start loading at (432, 401) on xpath=//*[@id="loader"]
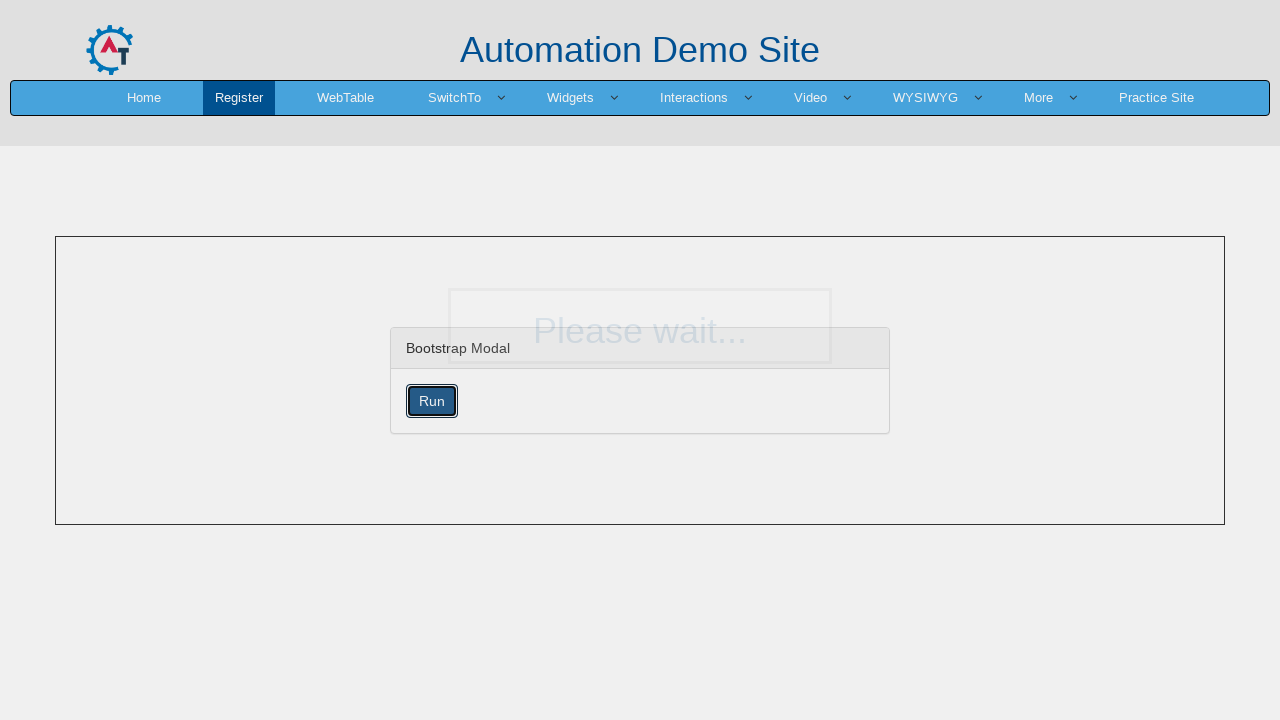

Loader completed and button became visible and clickable
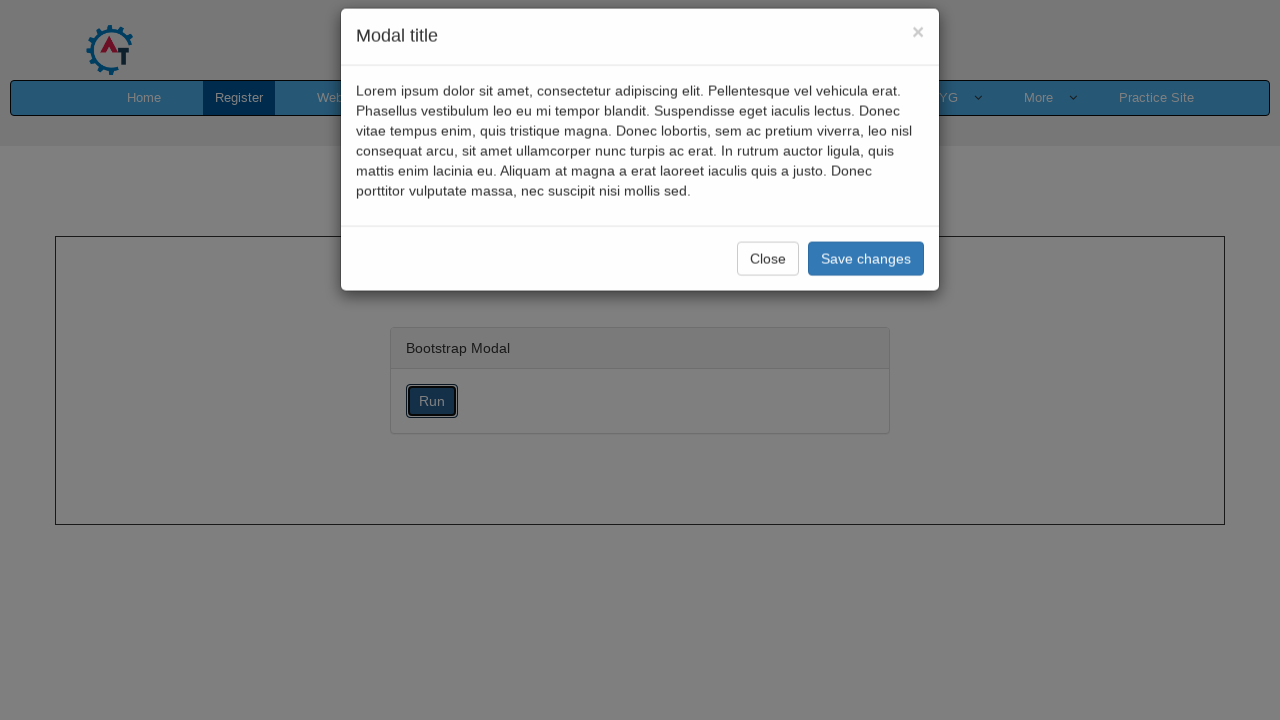

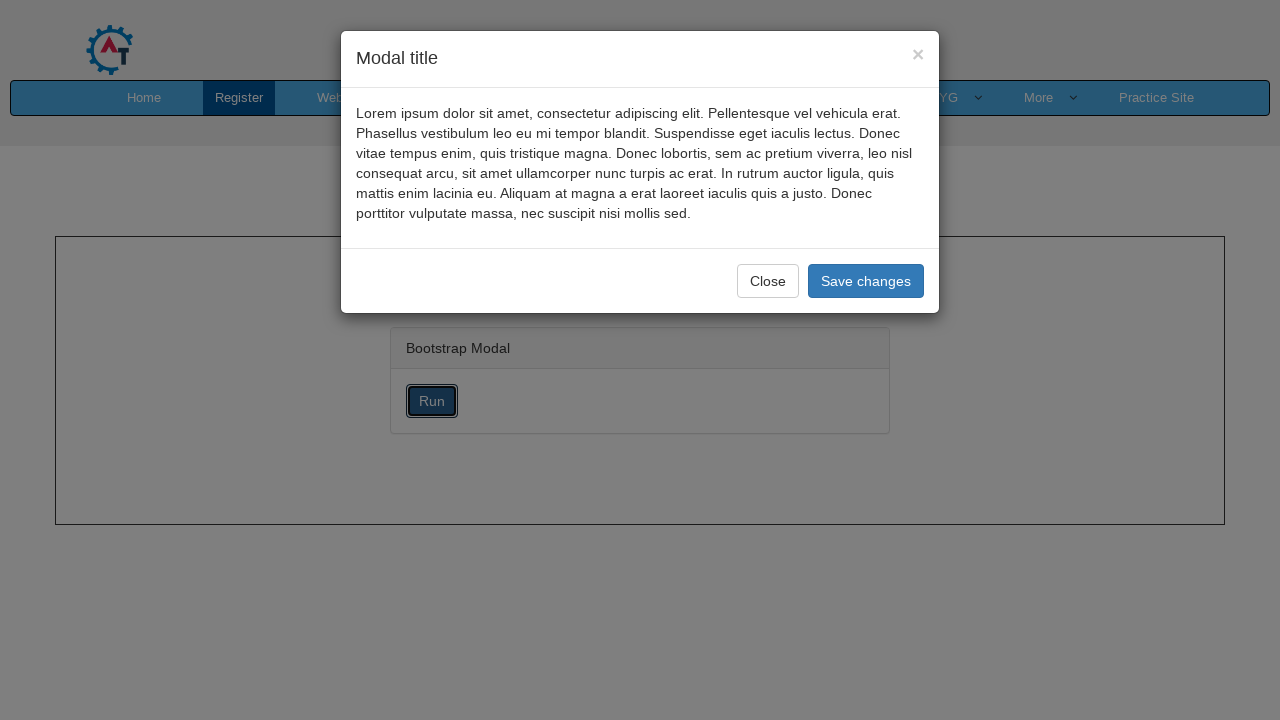